Navigates to a TutorialsPoint Java tutorial page and highlights the main heading element using JavaScript to change its background color and border style

Starting URL: https://www.tutorialspoint.com/java/java_basic_syntax.htm

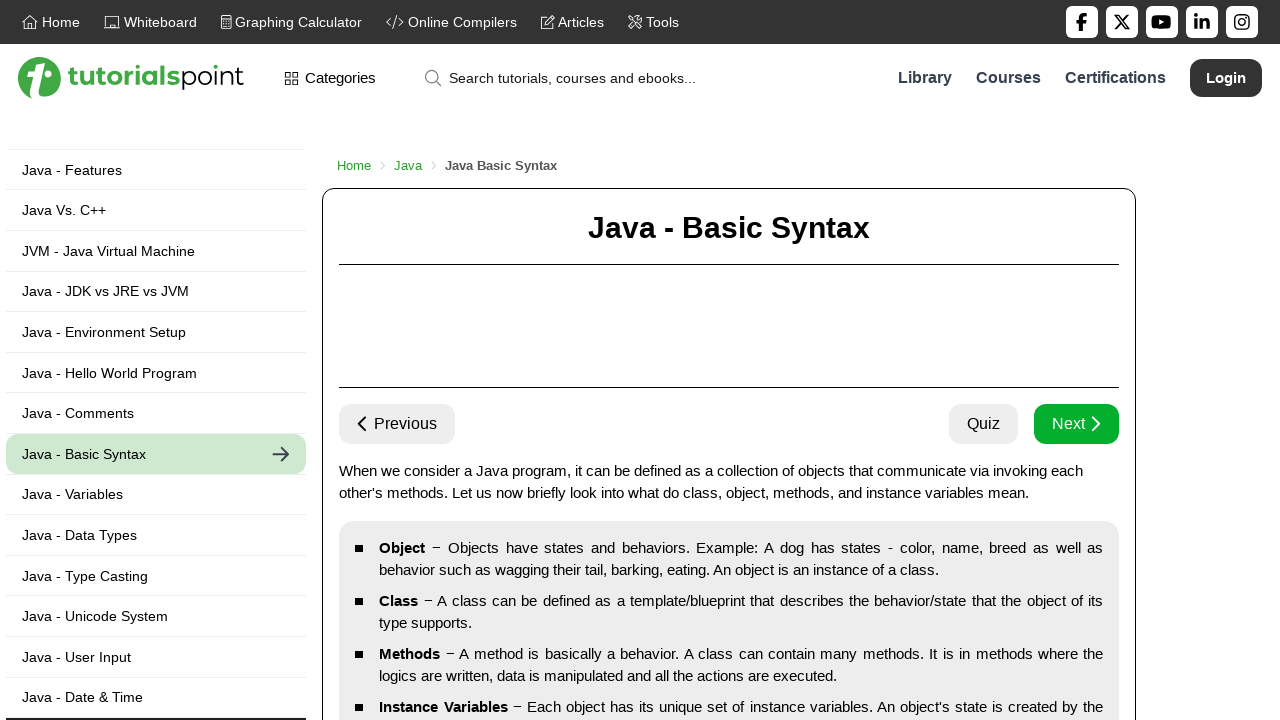

Navigated to TutorialsPoint Java tutorial page
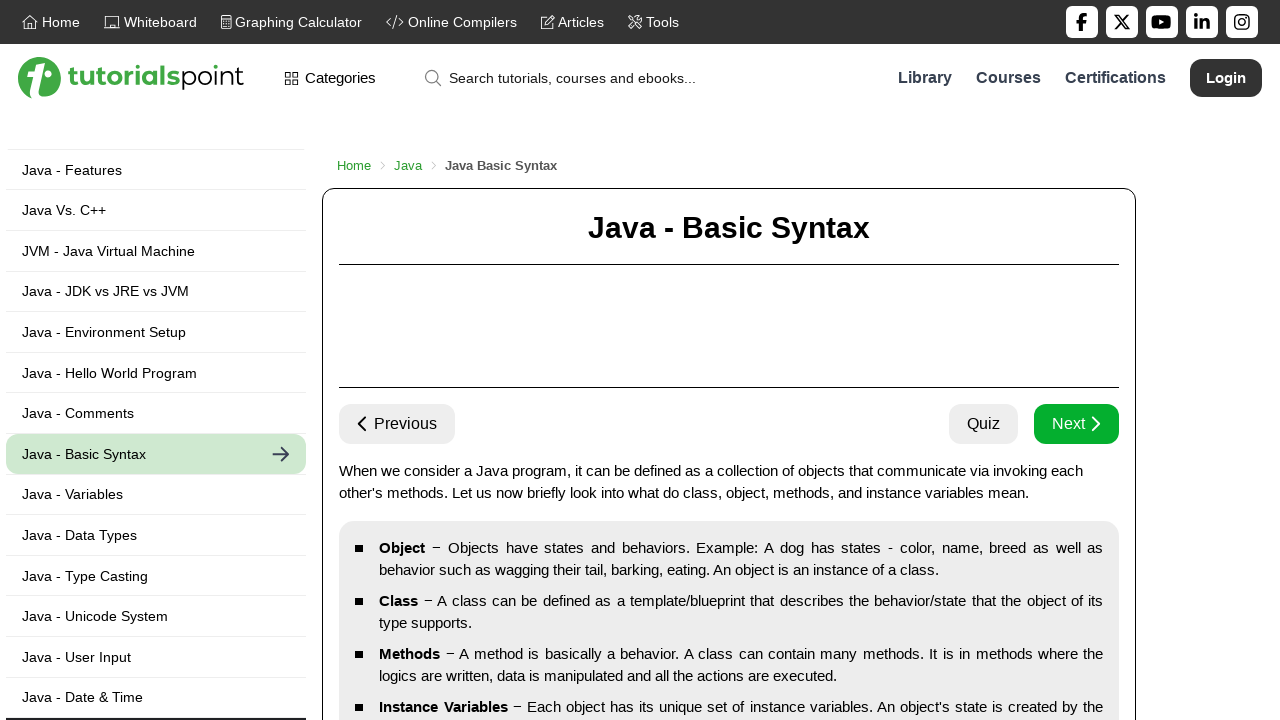

Executed JavaScript to highlight main heading with yellow background and red border
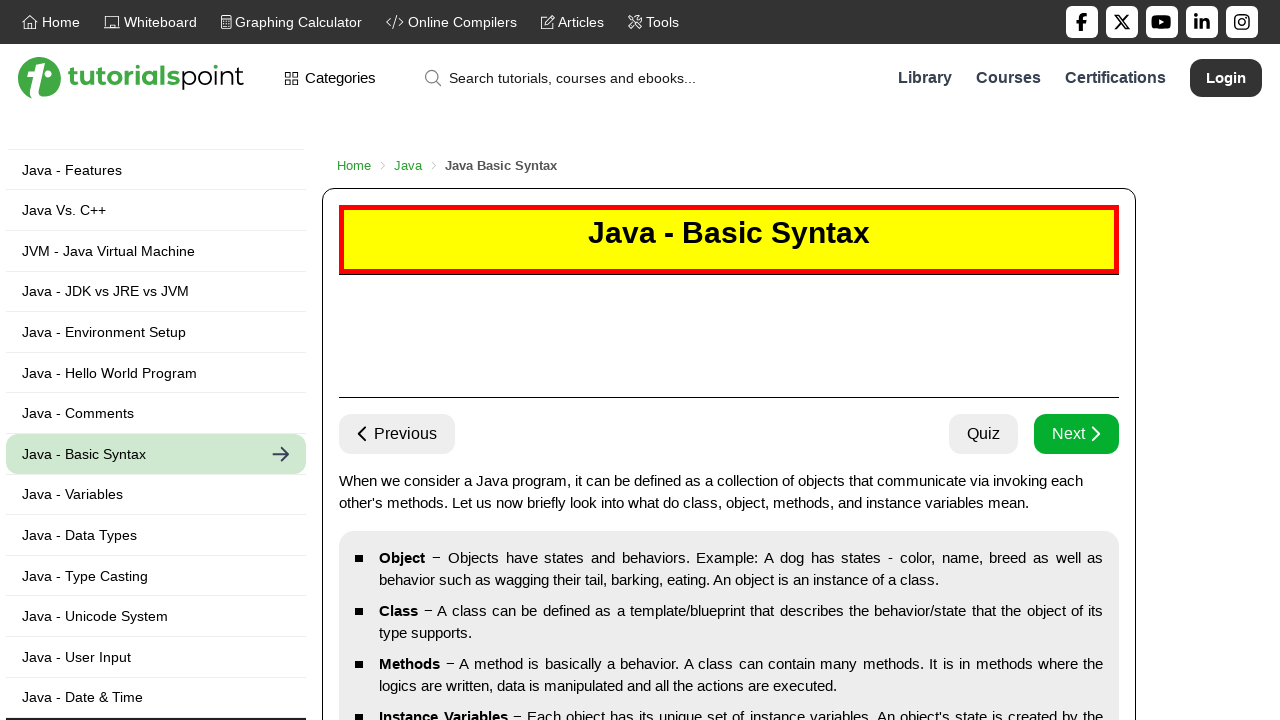

Waited 1 second to observe the highlight effect
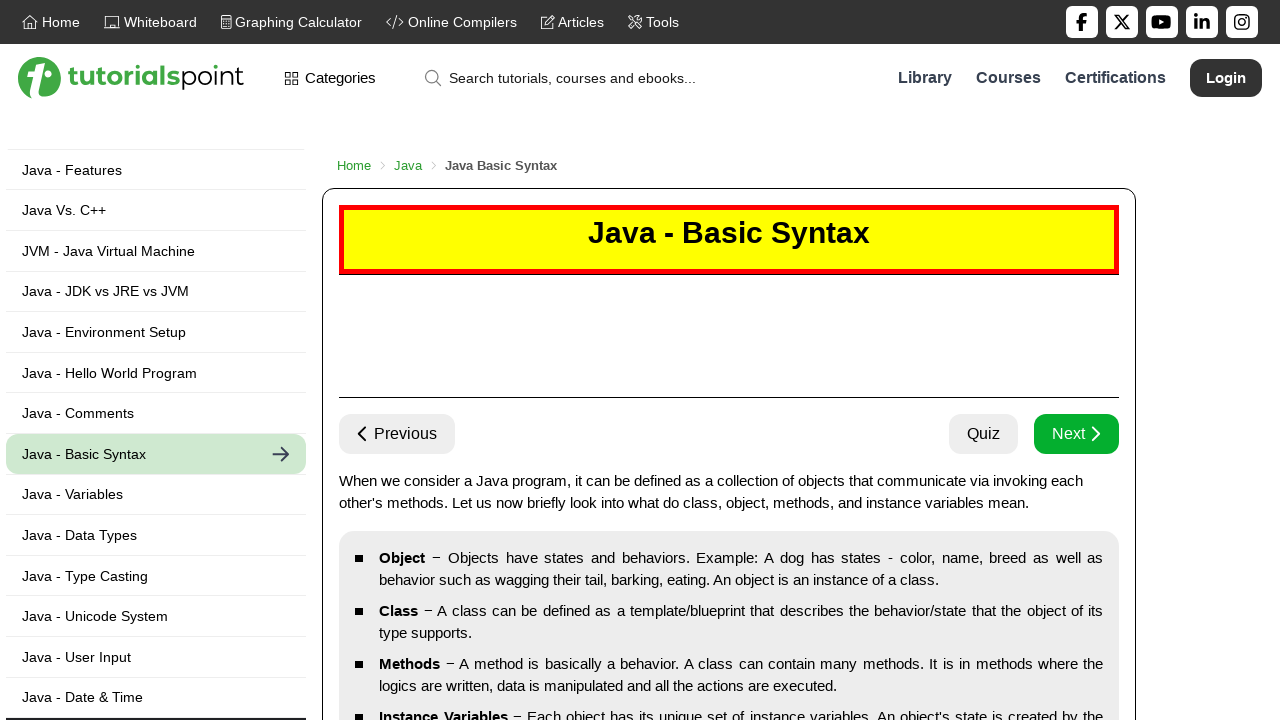

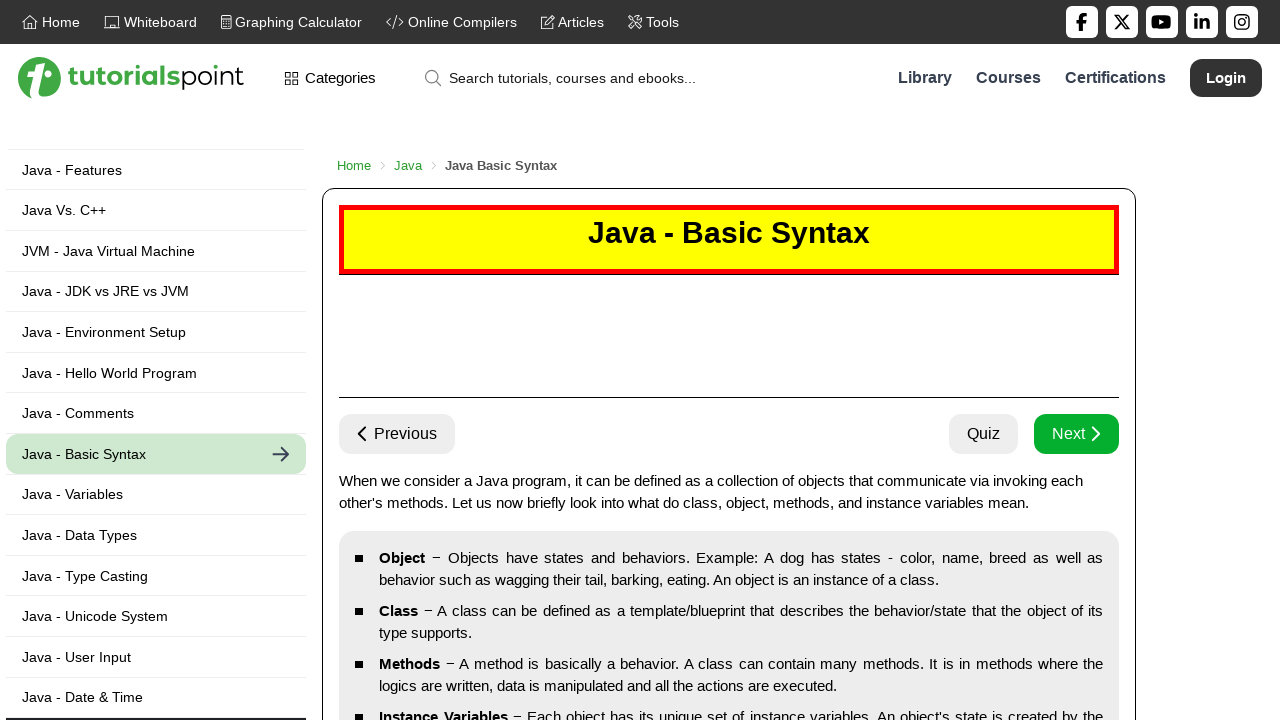